Tests radio button functionality on a practice page by clicking a radio button and verifying it becomes selected

Starting URL: http://qaclickacademy.com/practice.php

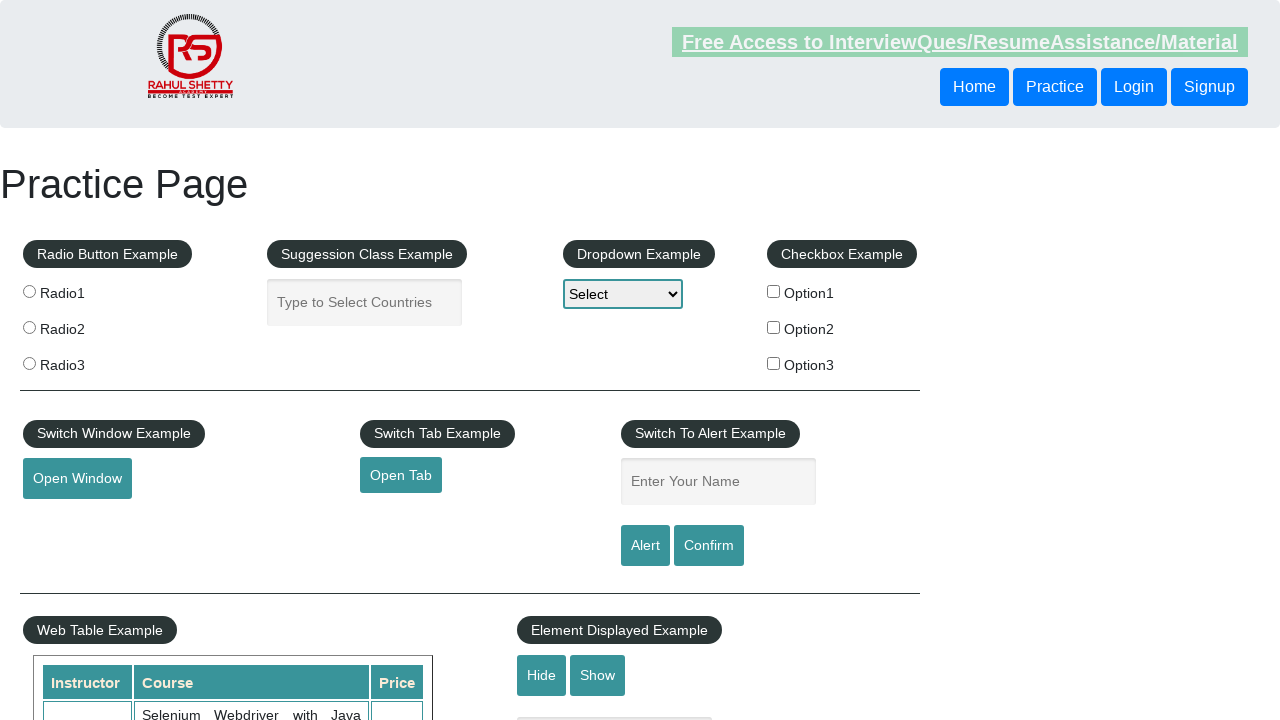

Waited for radio buttons to be present on the page
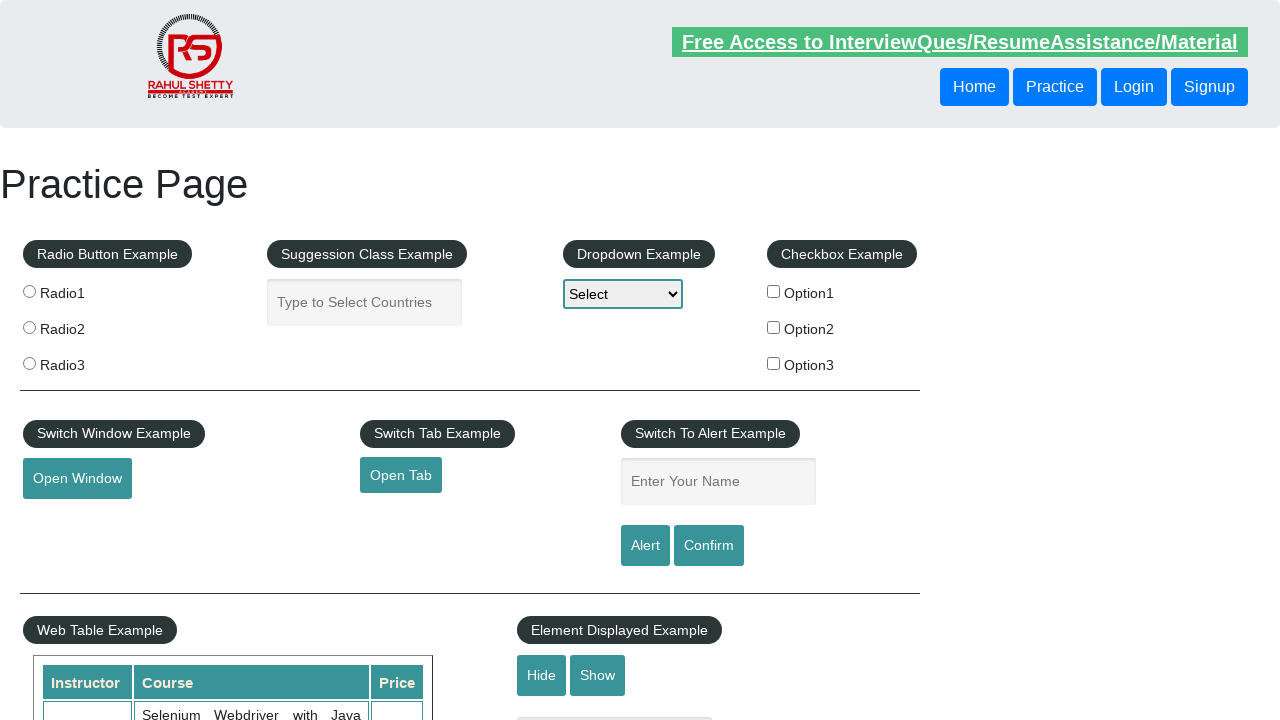

Clicked the third radio button at (29, 363) on input[value='radio3']
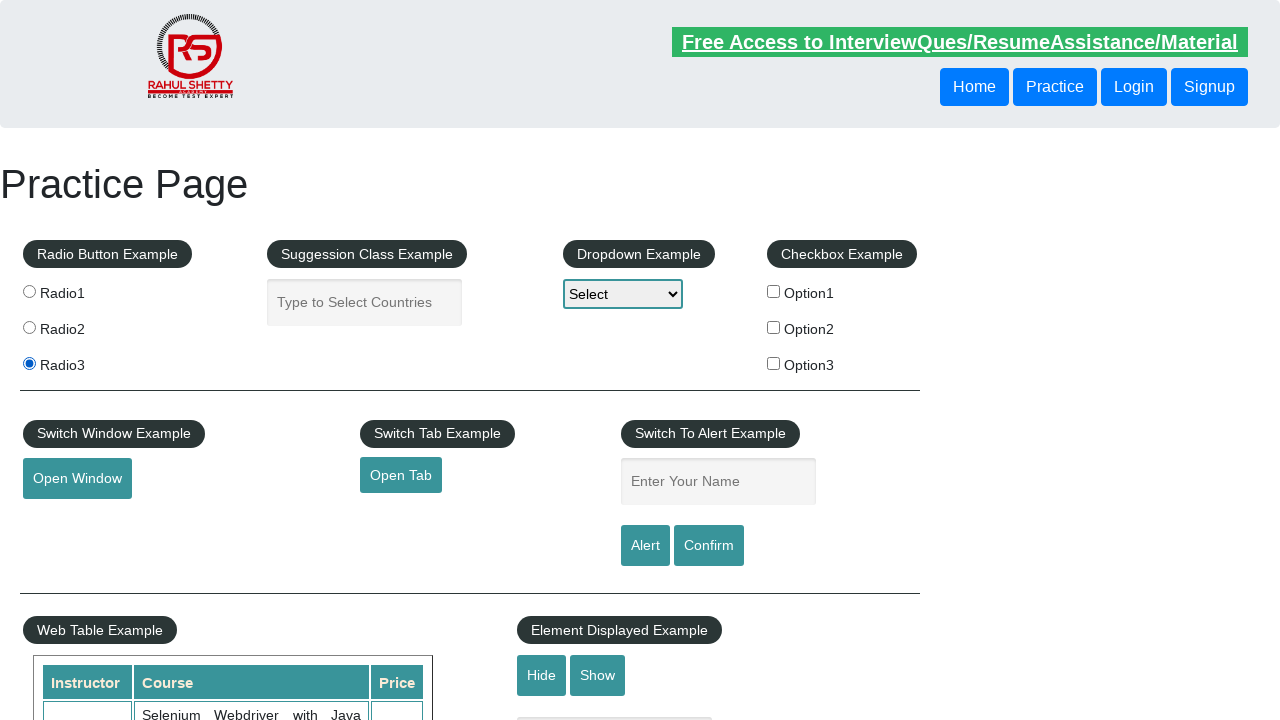

Verified that the third radio button is selected
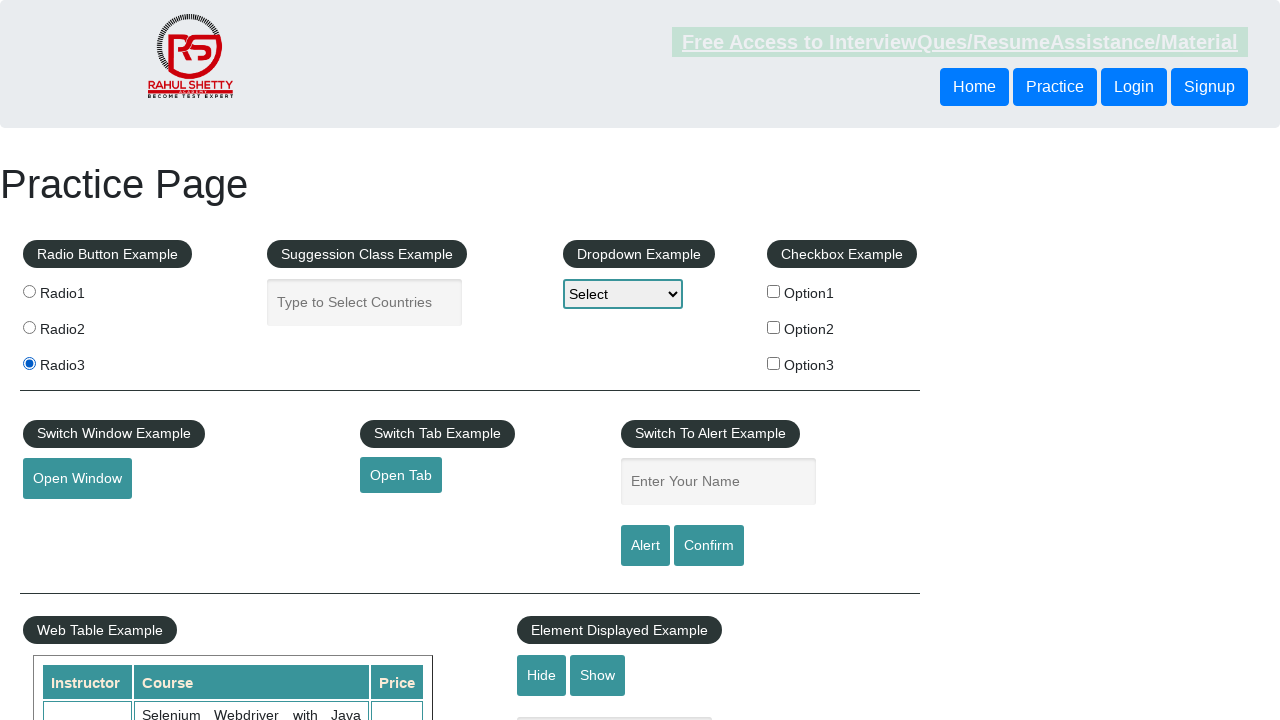

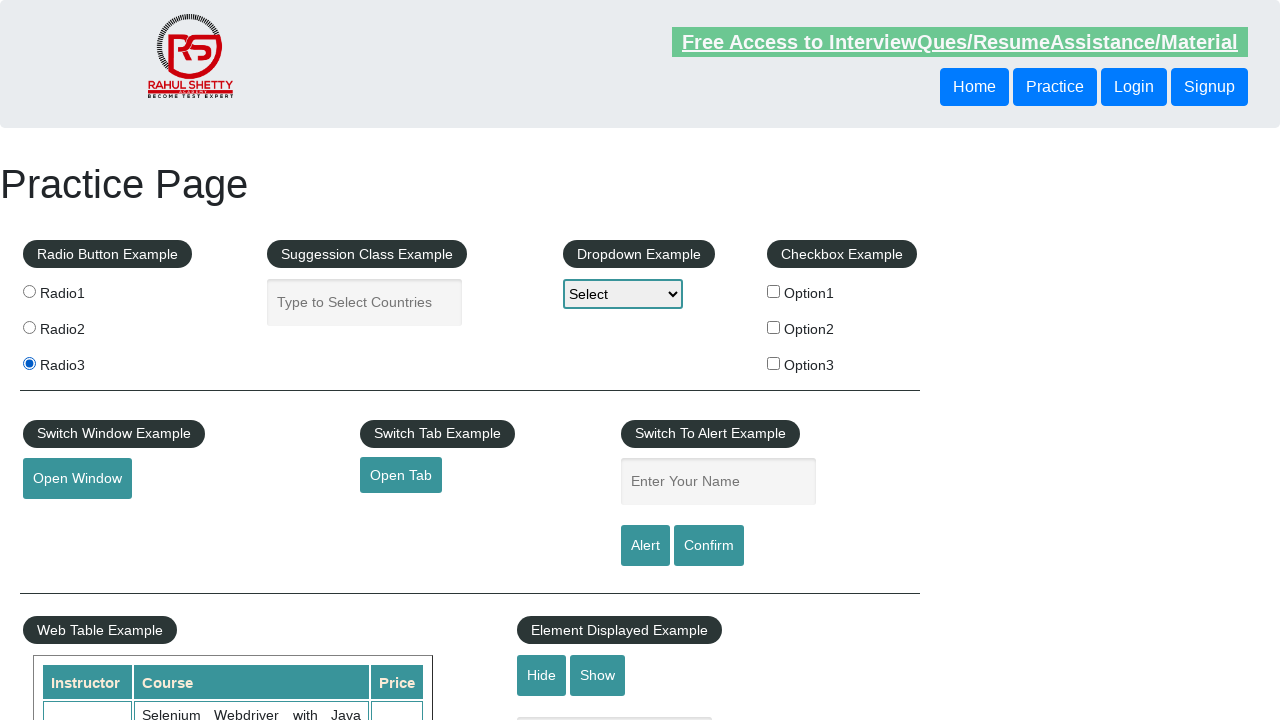